Tests the dealer locator functionality by selecting a country from dropdown, entering a search location, and verifying dealer results are displayed

Starting URL: https://rode.com/en/support/where-to-buy

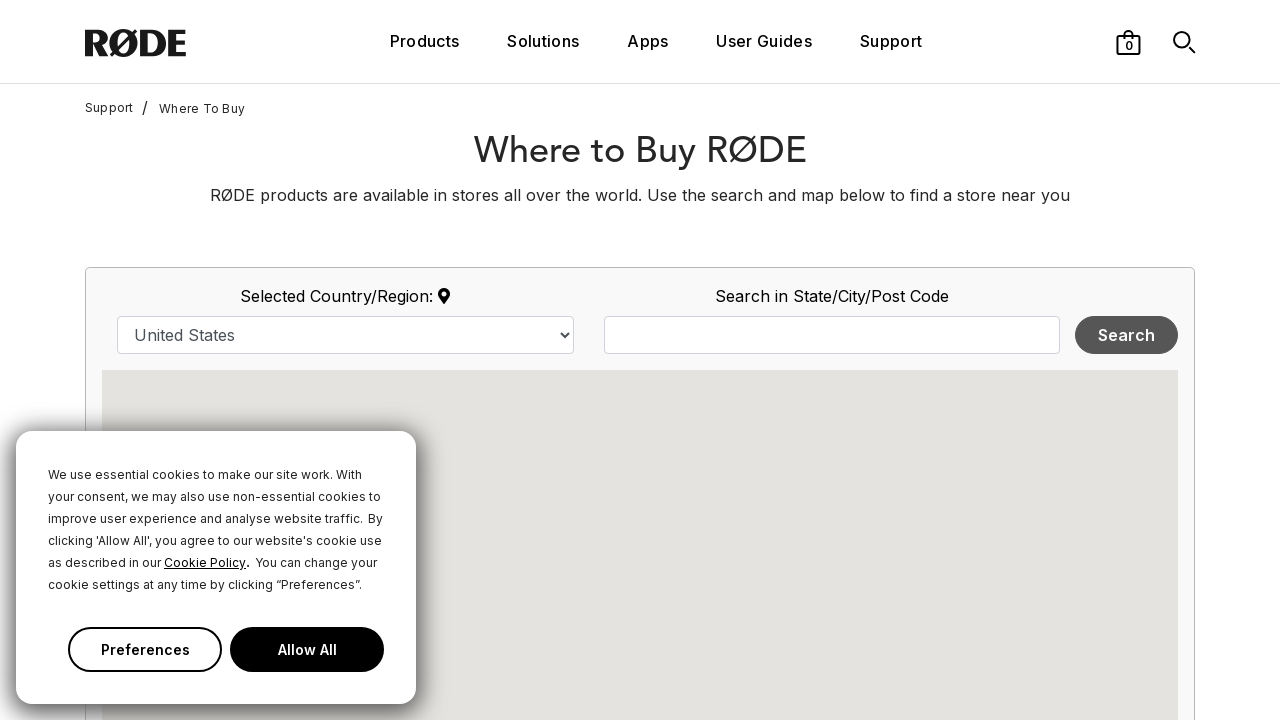

Selected 'Vietnam' from country dropdown on select#country
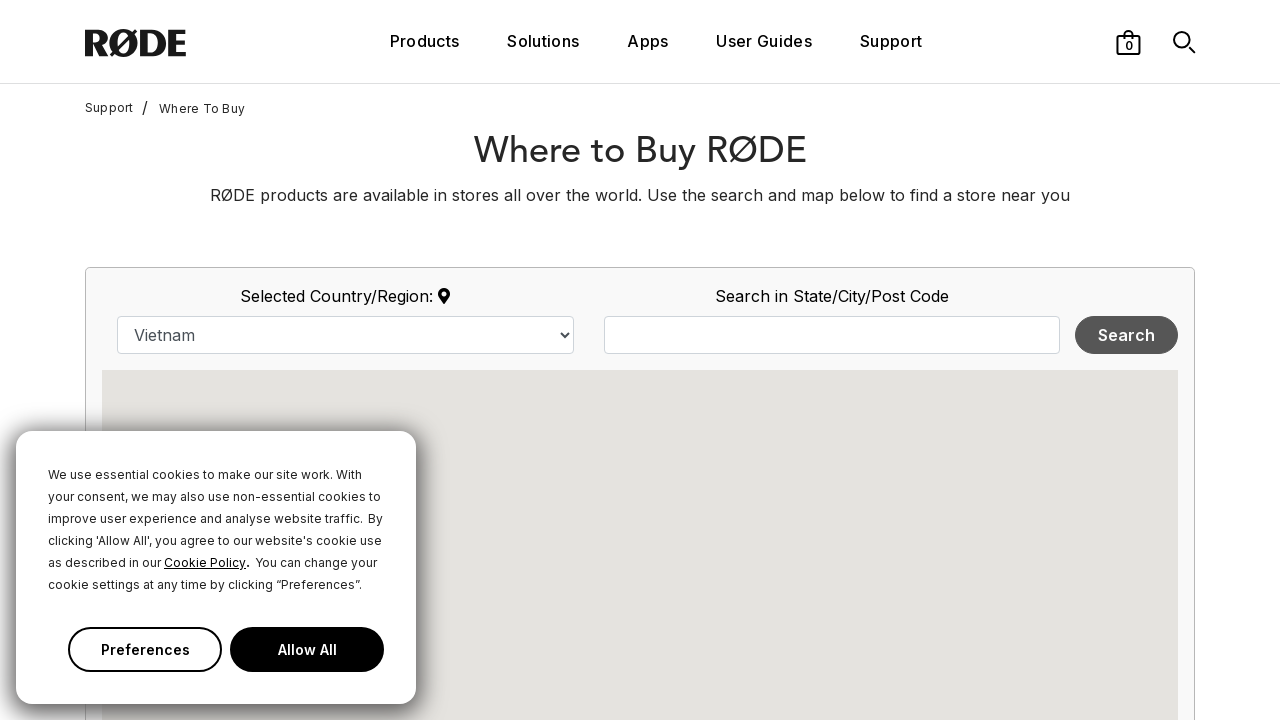

Entered 'HO CHI MINH' in search location field on input#map_search_query
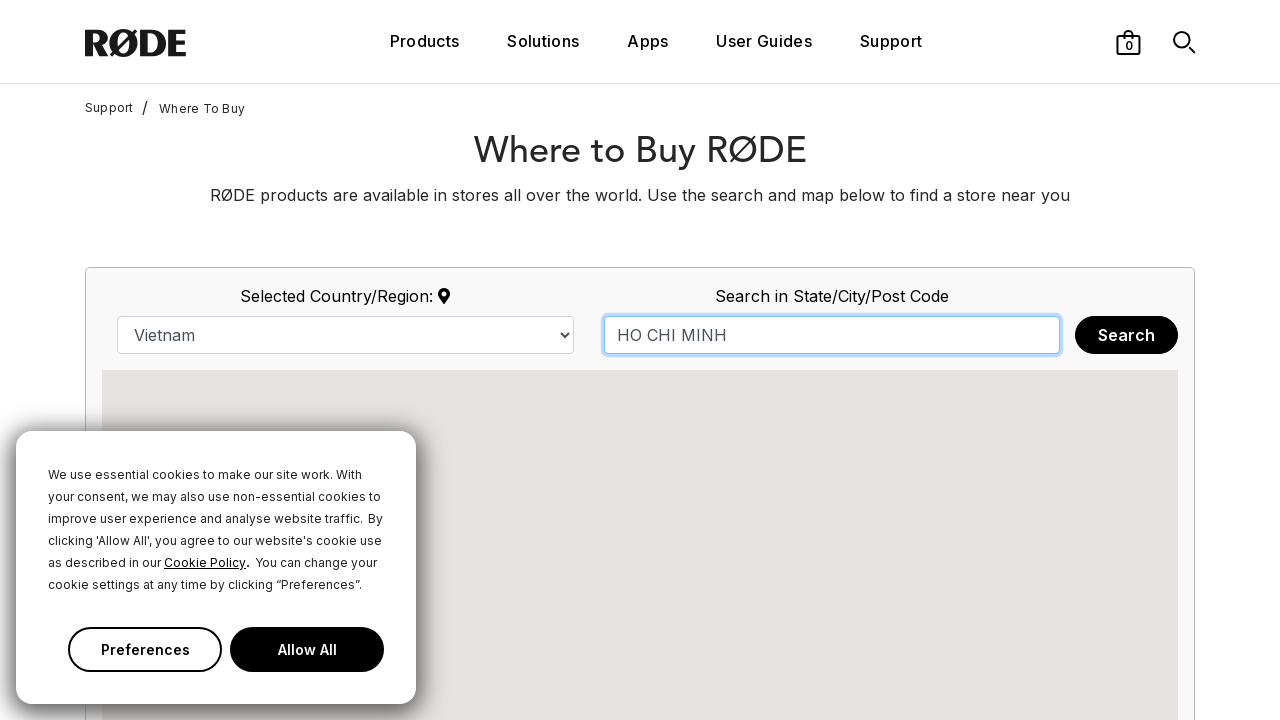

Clicked Search button to find dealers at (1126, 335) on xpath=//button[text()='Search']
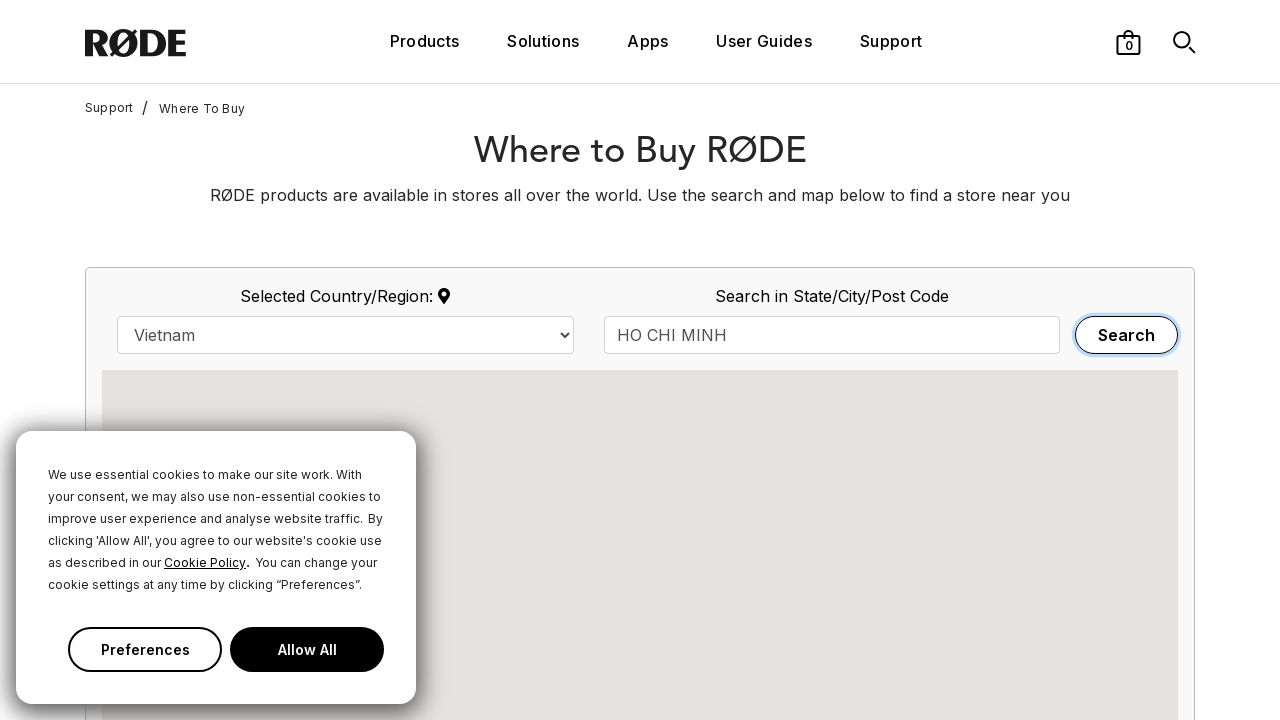

Dealer results loaded and displayed
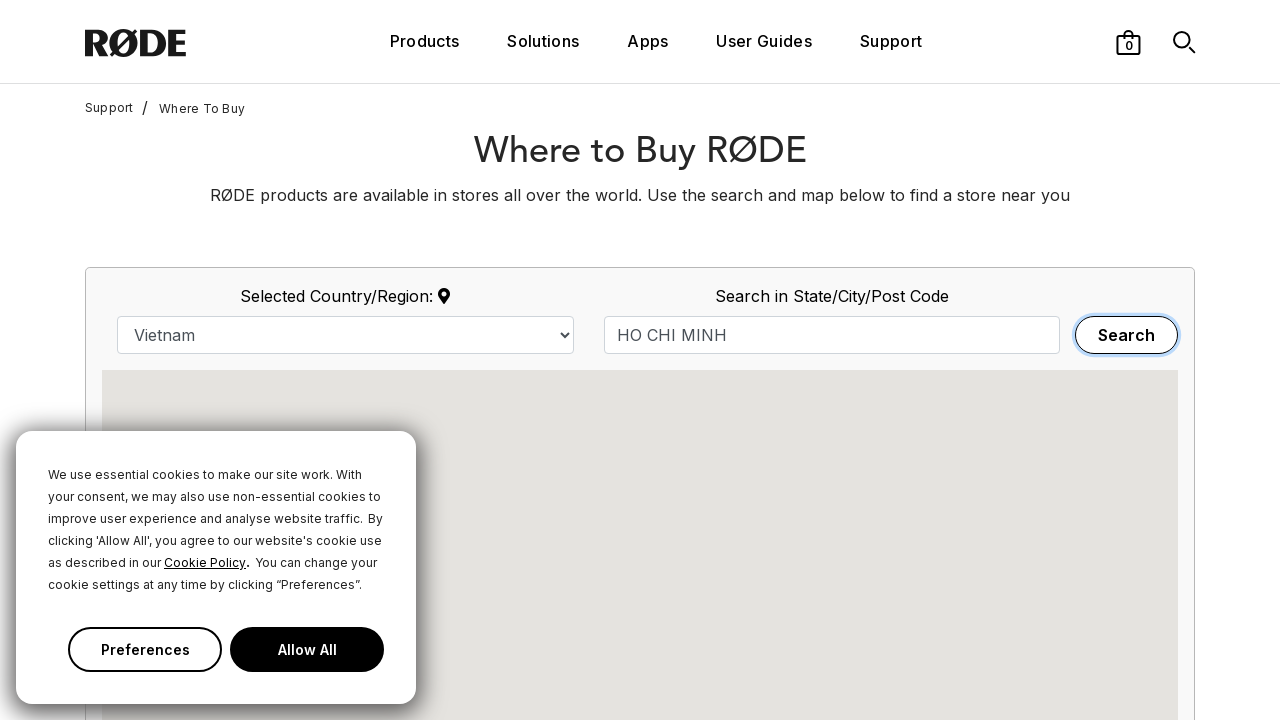

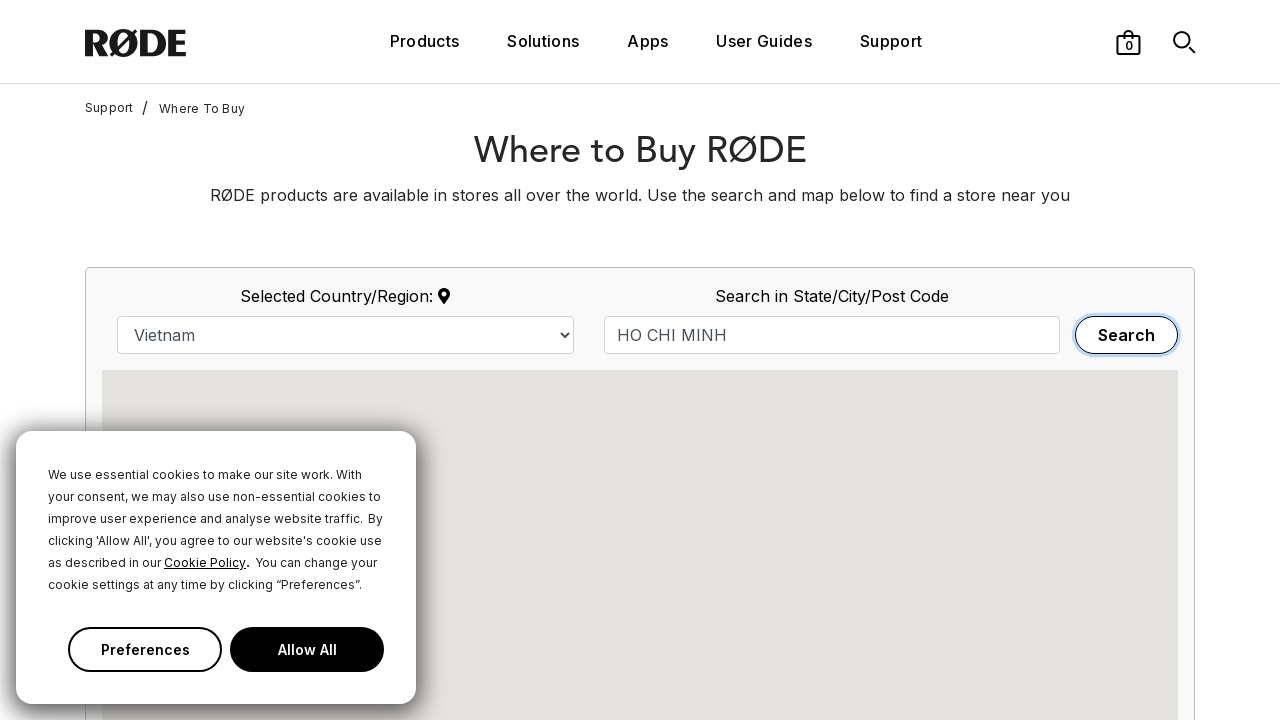